Tests browser navigation through link clicks, including clicking links to navigate to different pages, using browser back button, and clicking external links.

Starting URL: http://guinea-pig.webdriver.io

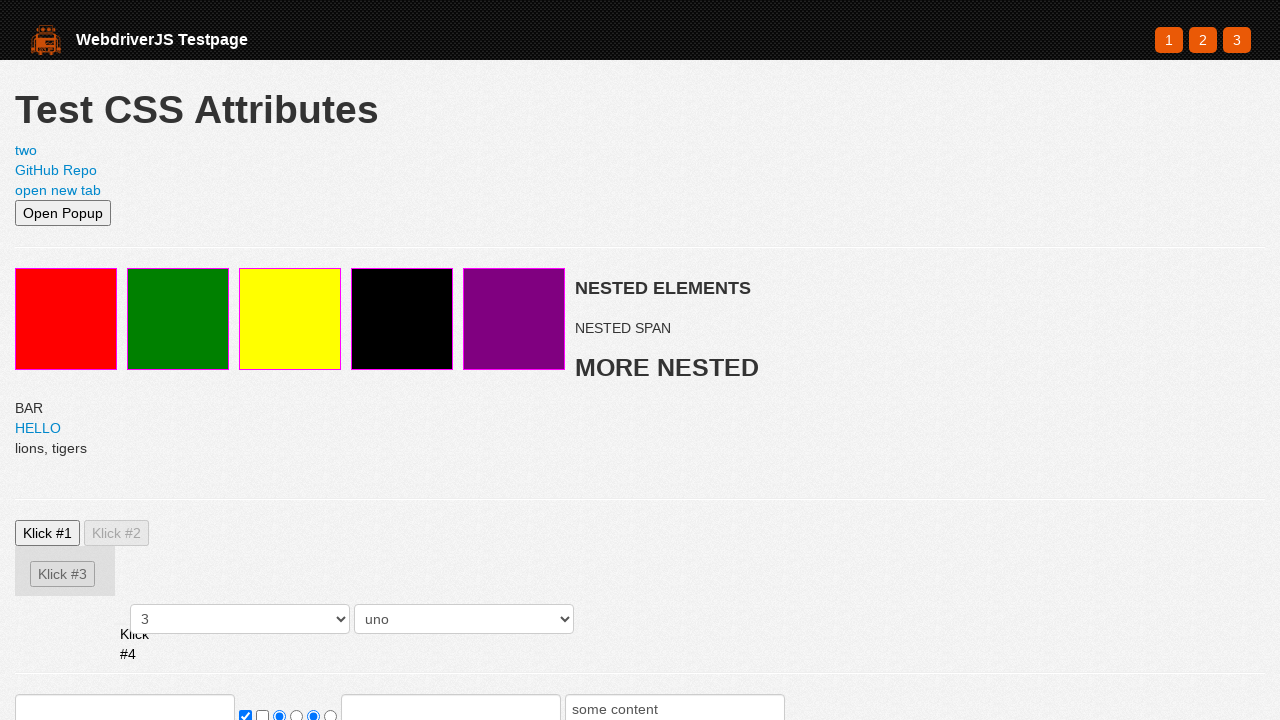

Verified initial page title is 'WebdriverJS Testpage'
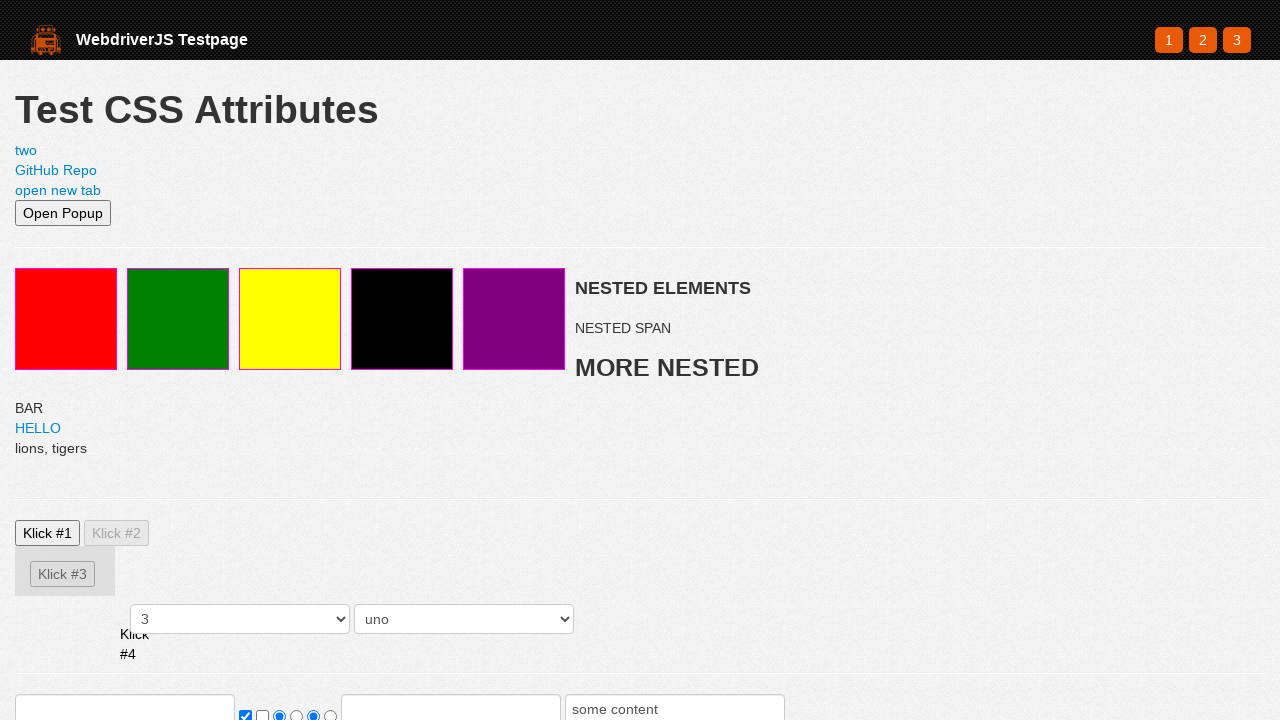

Clicked 'two' link to navigate to different page at (26, 150) on text=two
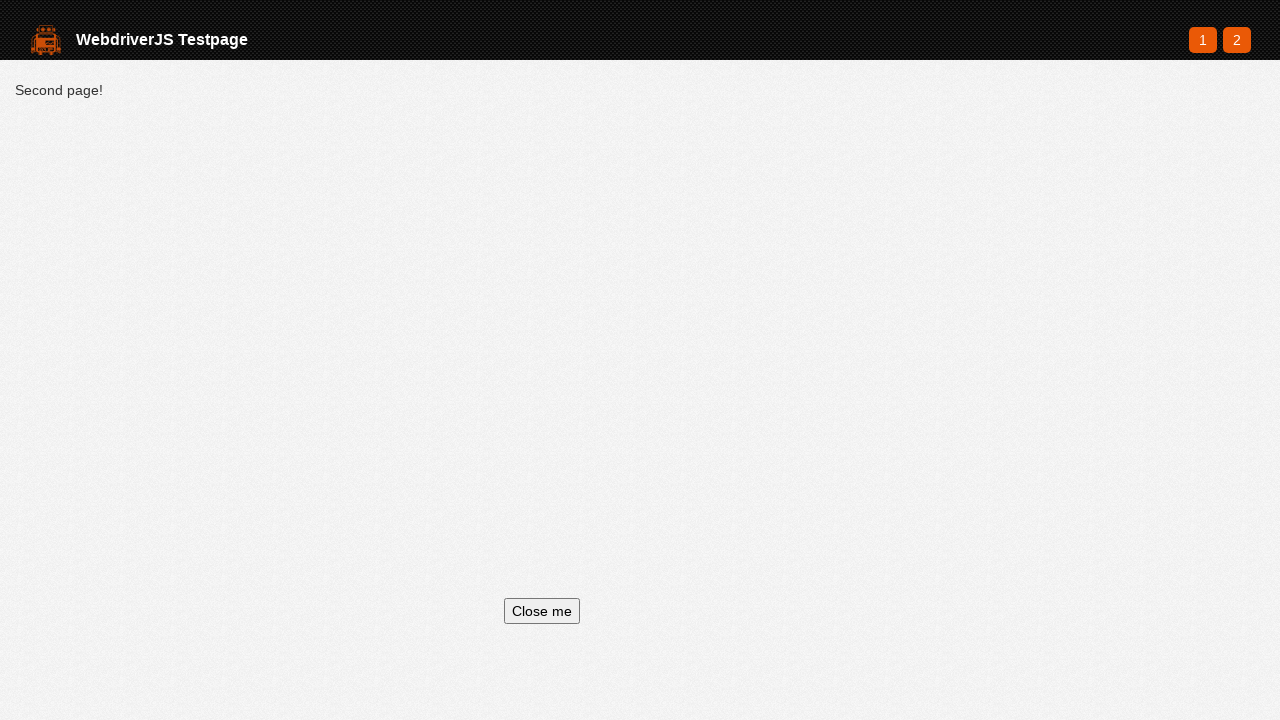

Waited for page load after clicking 'two' link
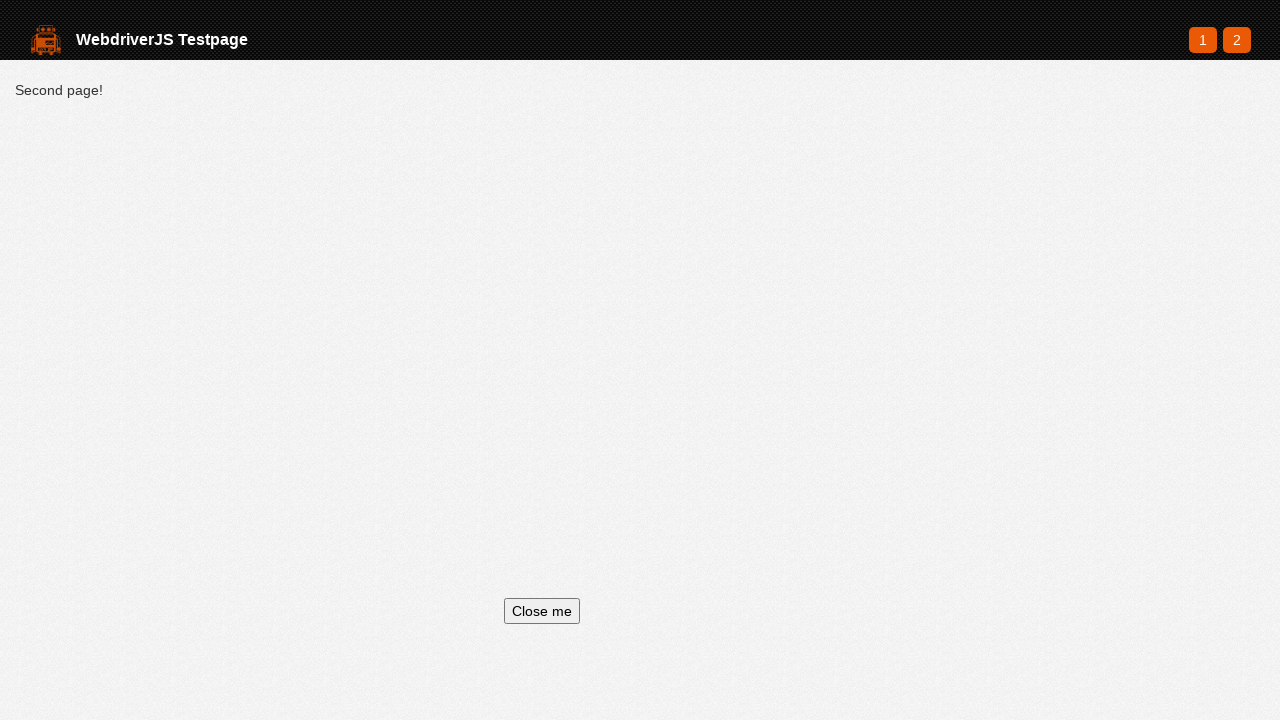

Verified page title changed to 'two'
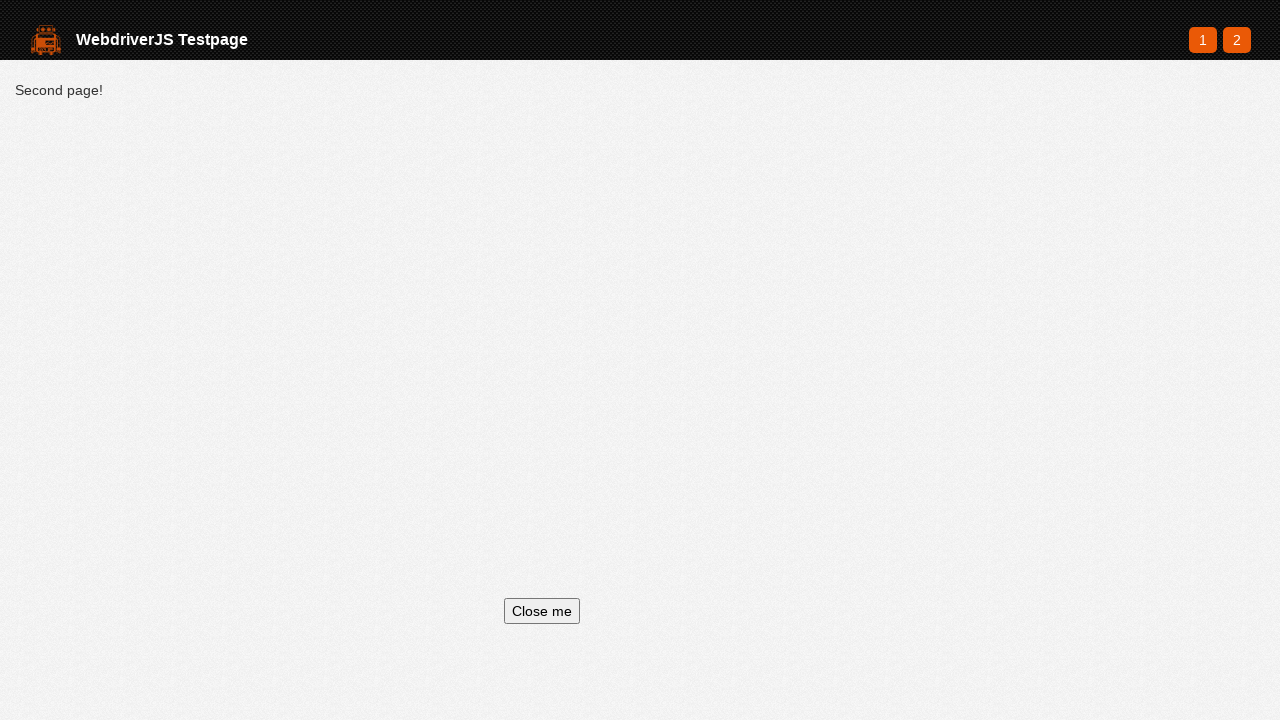

Clicked browser back button to return to initial page
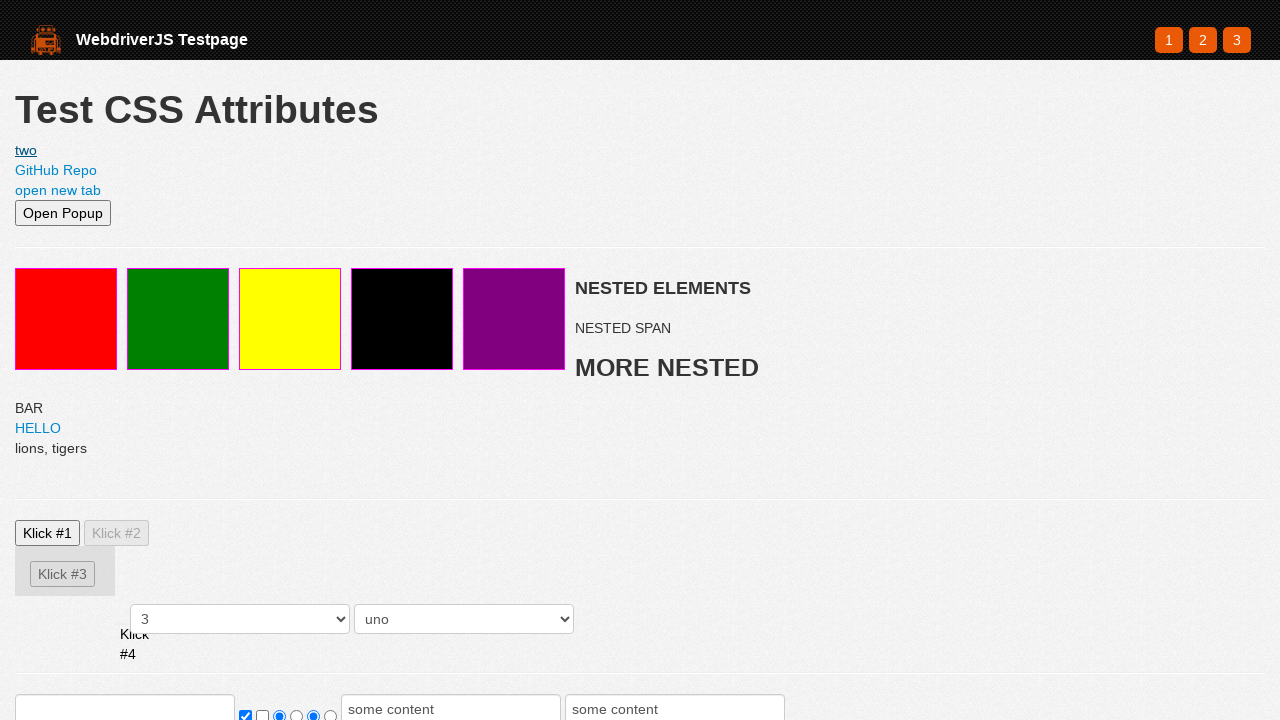

Waited for page load after clicking back button
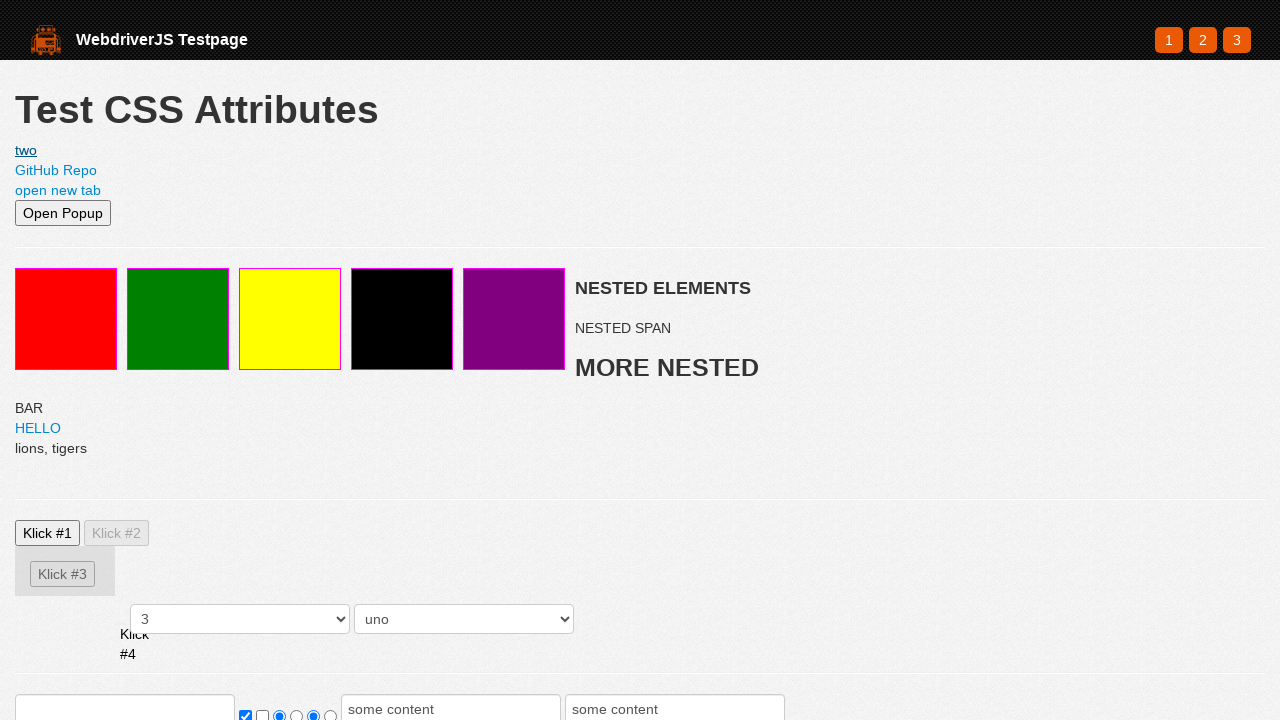

Verified page title reverted to 'WebdriverJS Testpage' after back navigation
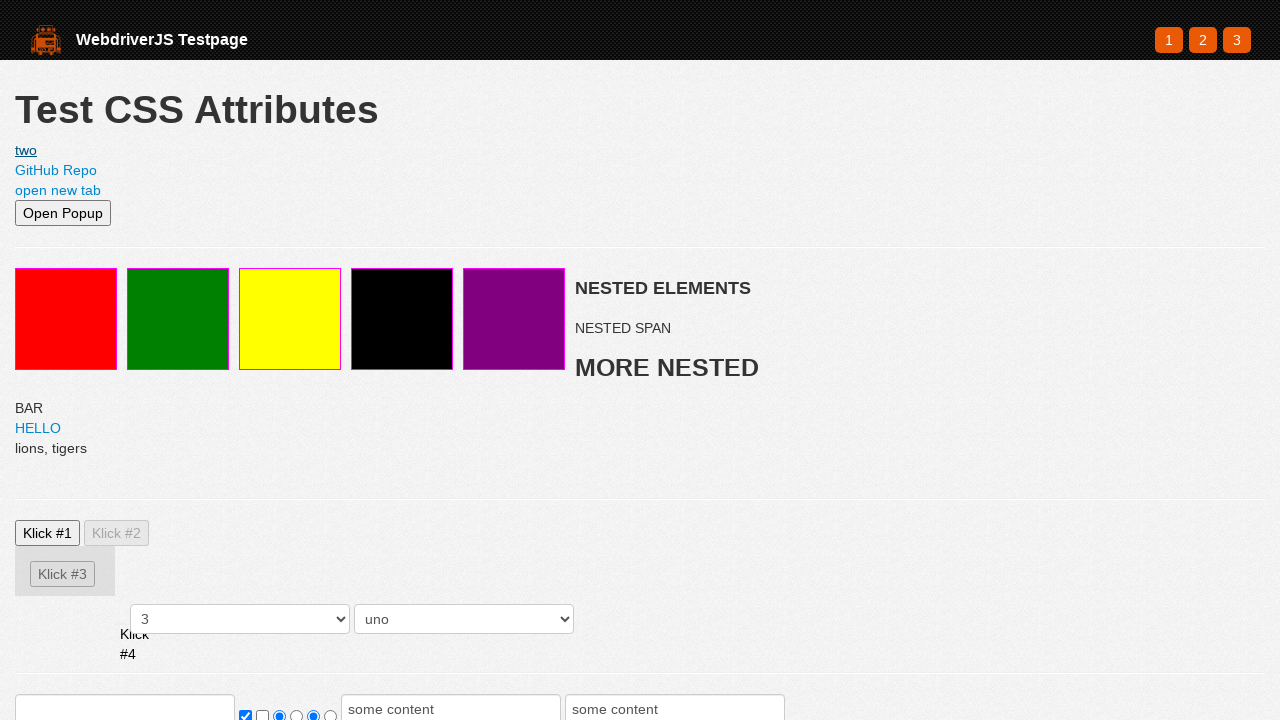

Clicked 'GitHub Repo' external link at (640, 170) on text=GitHub Repo
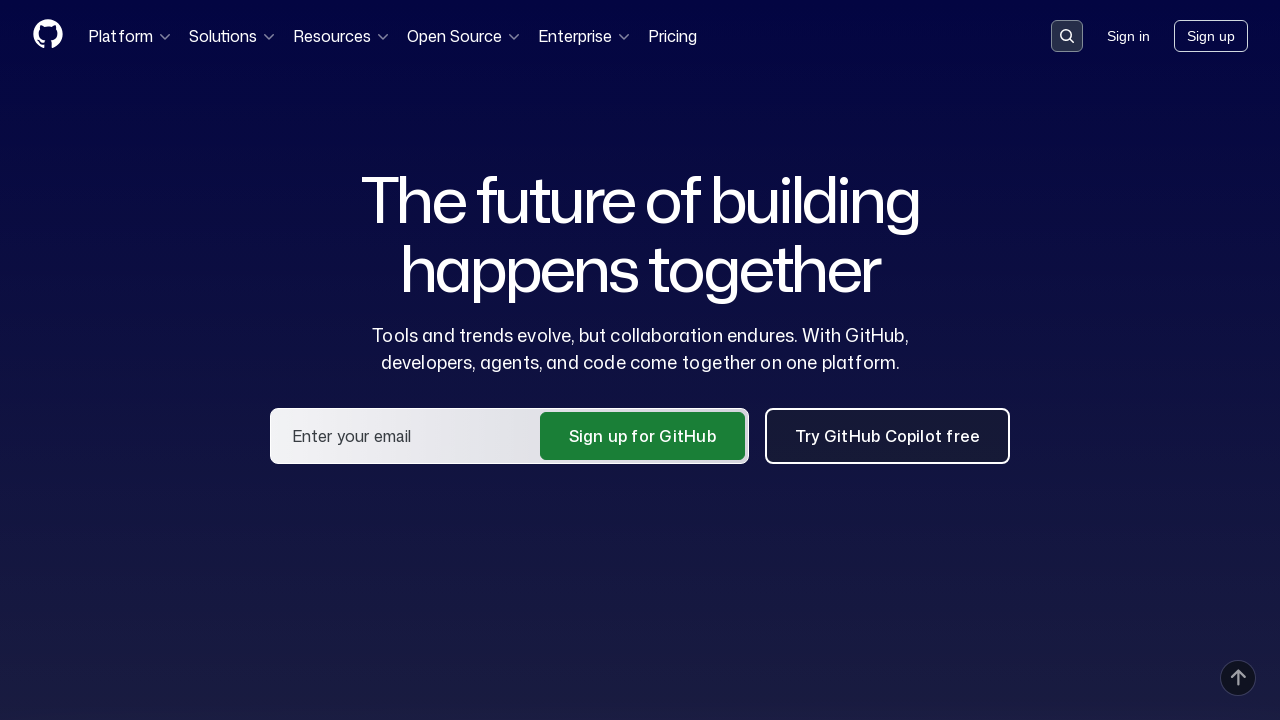

Waited for page load after clicking GitHub Repo link
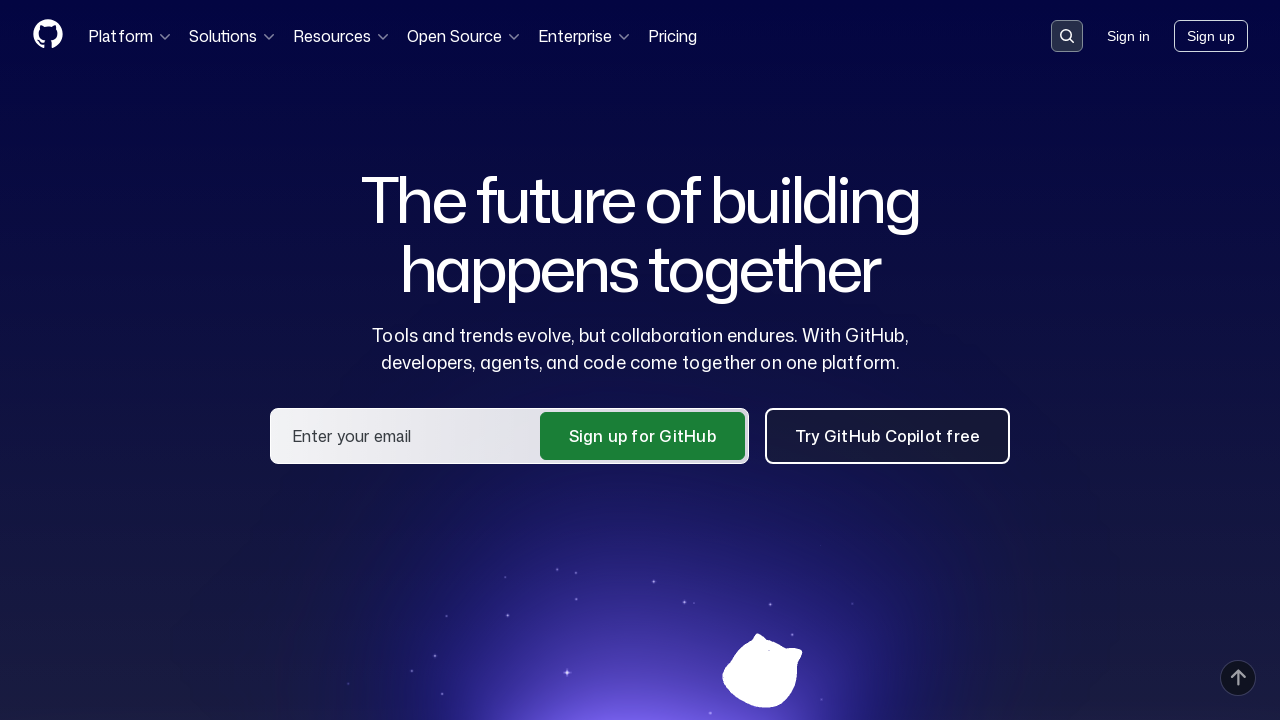

Verified external link navigated to GitHub page
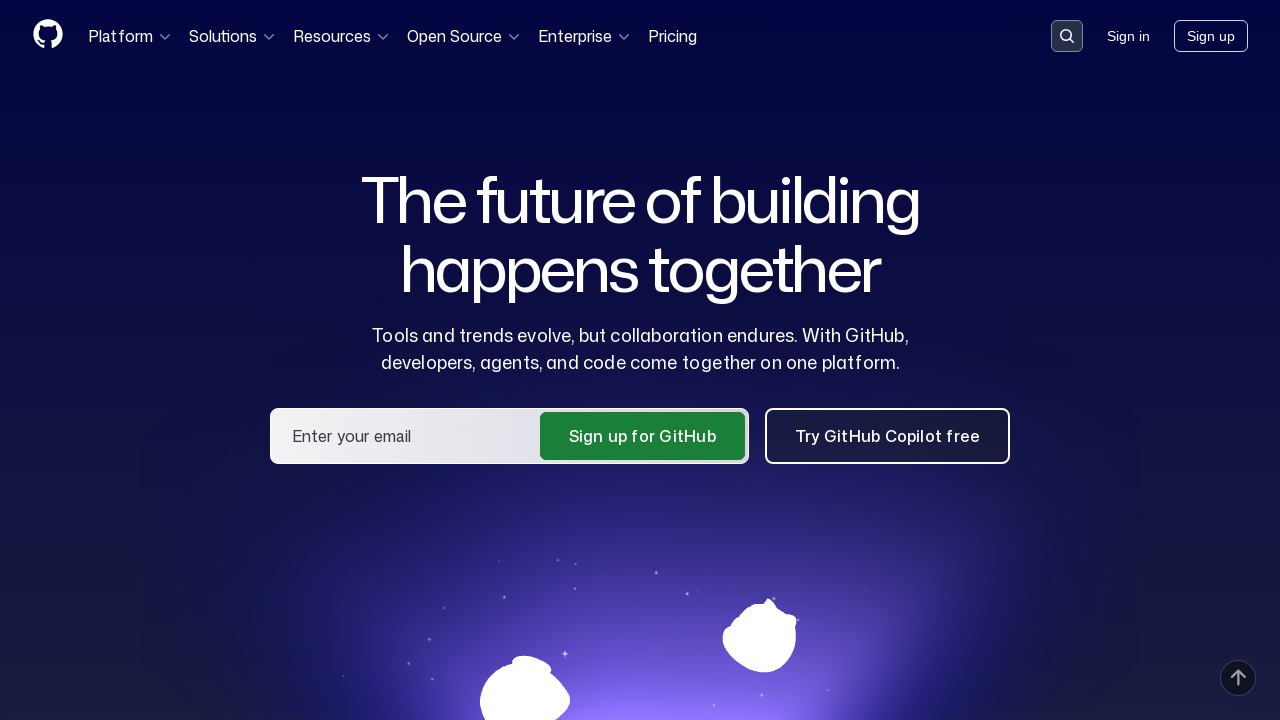

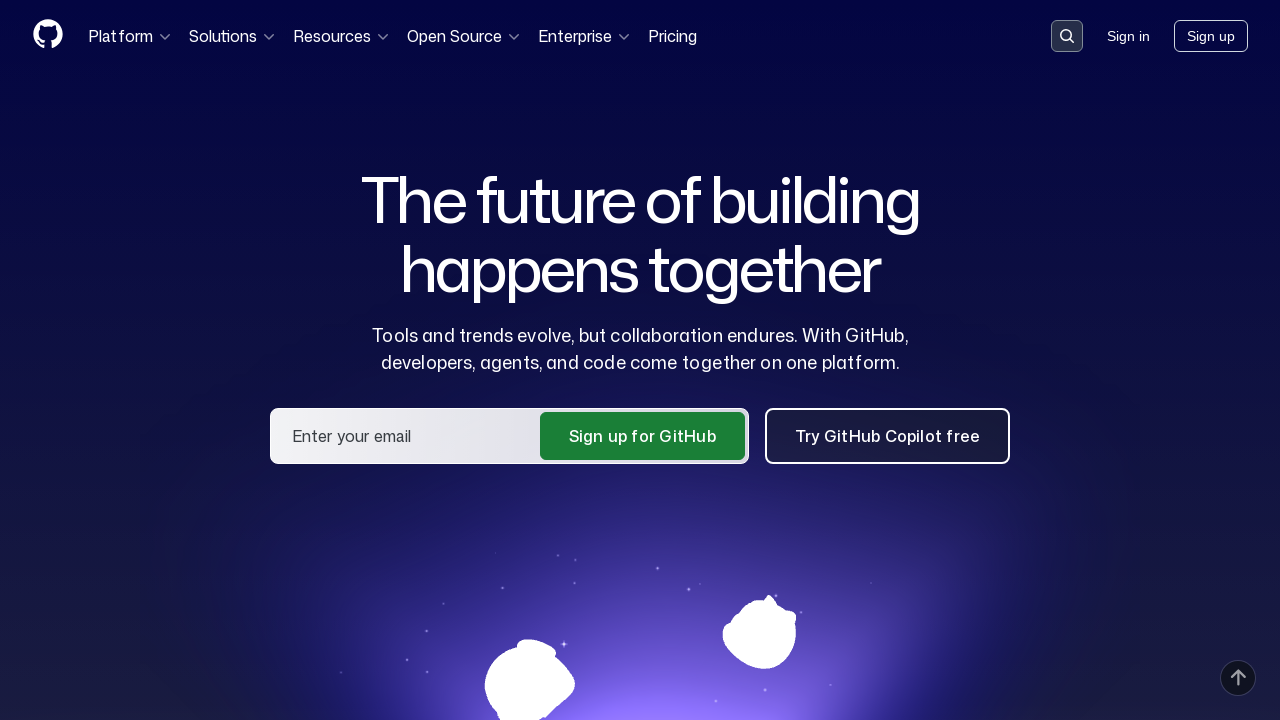